Adds multiple vegetable items to cart by searching through product listings and clicking their corresponding "Add to cart" buttons

Starting URL: https://rahulshettyacademy.com/seleniumPractise/#/

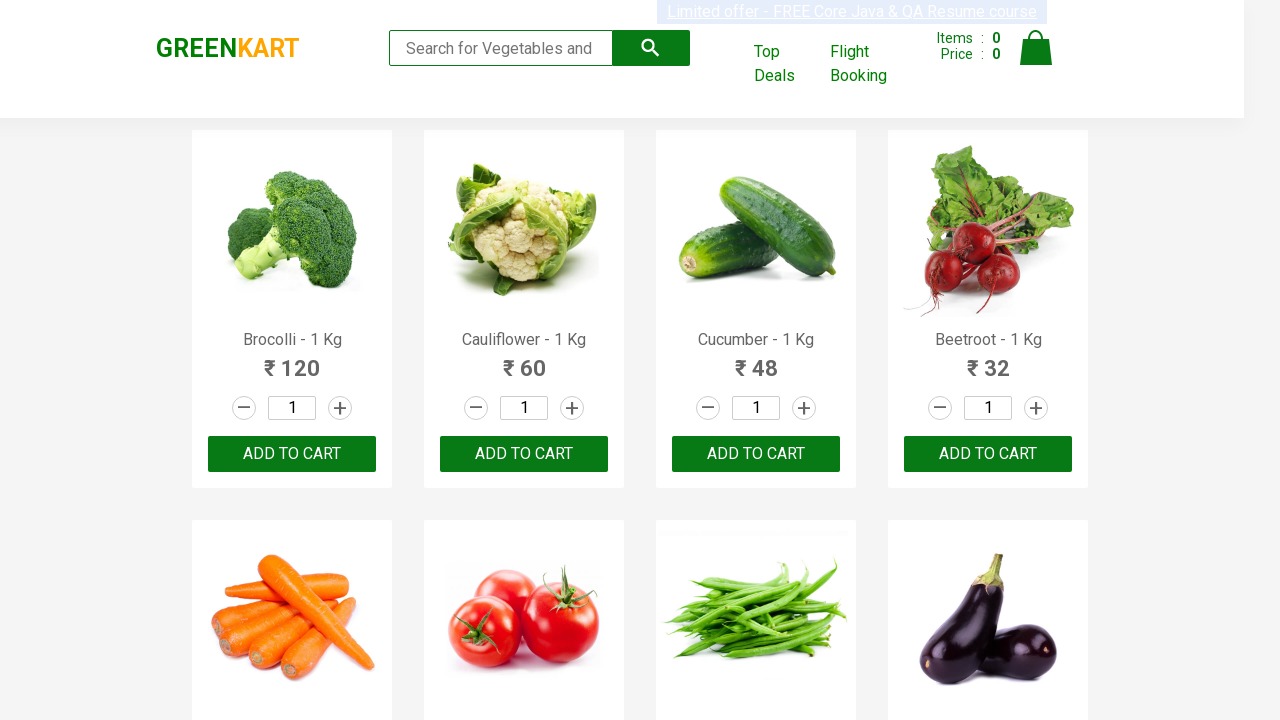

Waited for product listings to load
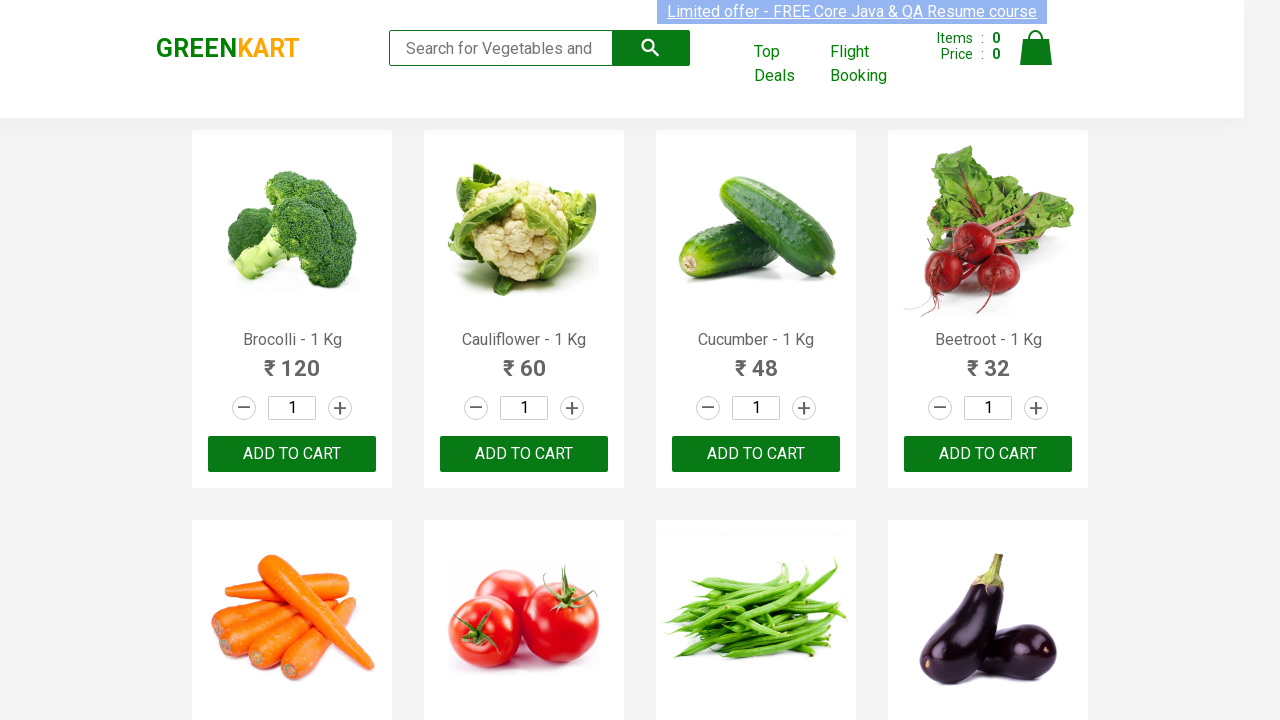

Defined list of vegetables to add to cart: Cucumber, Brocolli, Beetroot, Carrot
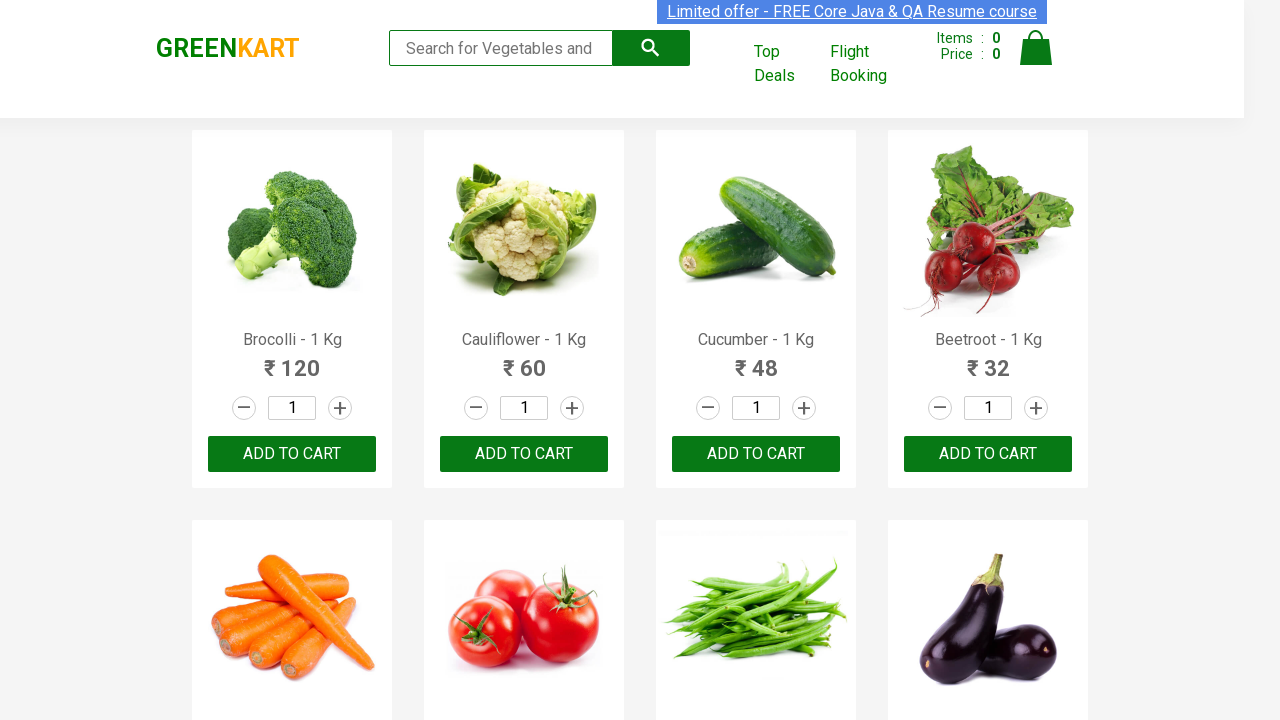

Retrieved all product name elements from page
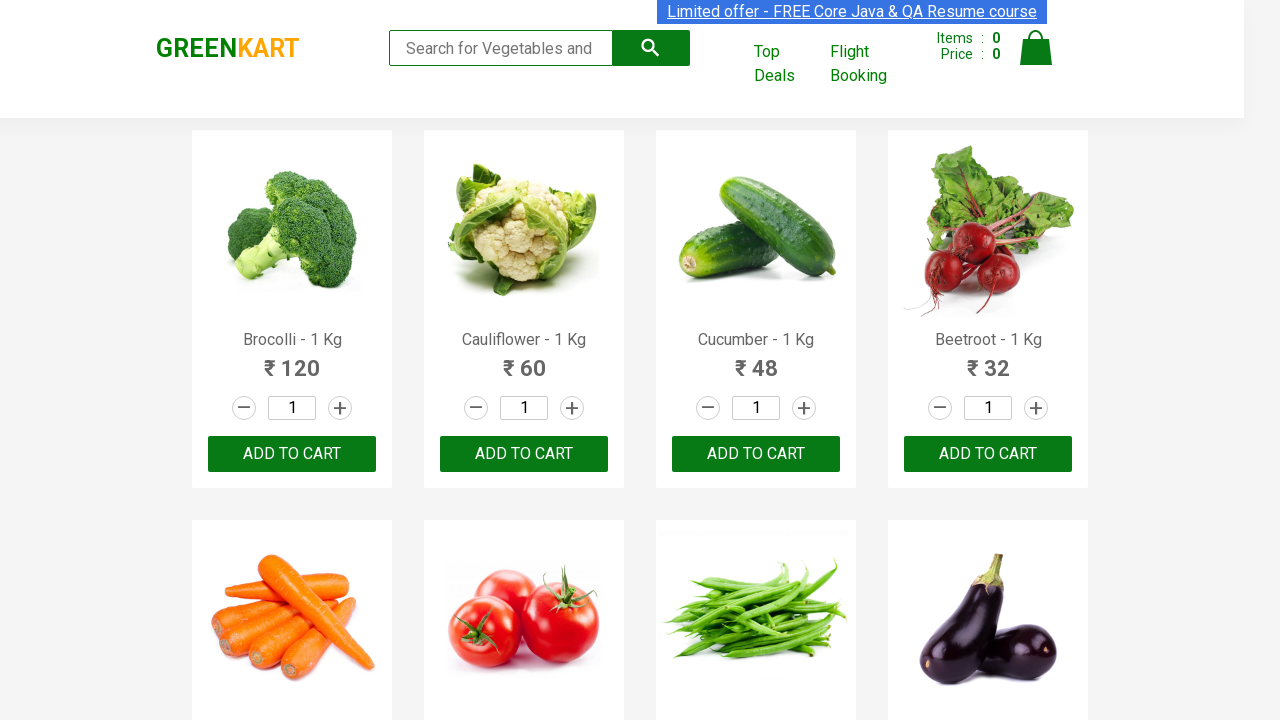

Retrieved all 'Add to cart' buttons from page
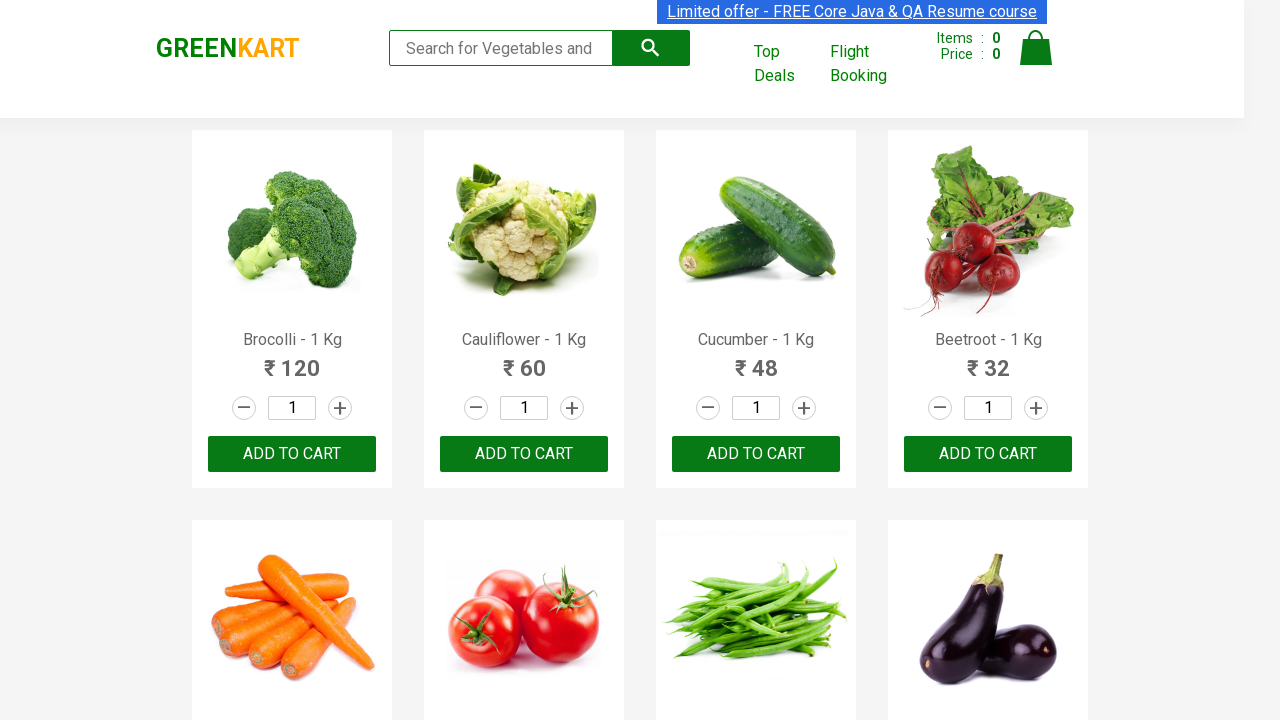

Retrieved product text at index 0
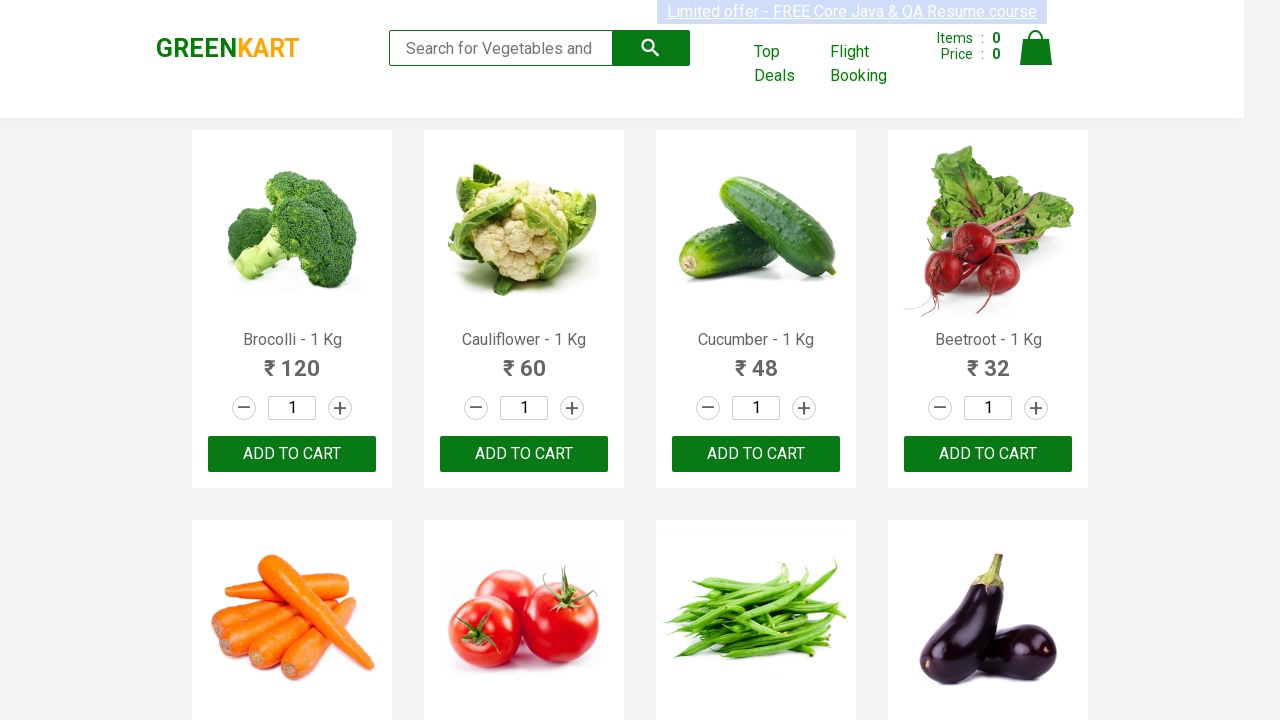

Parsed product name: Brocolli
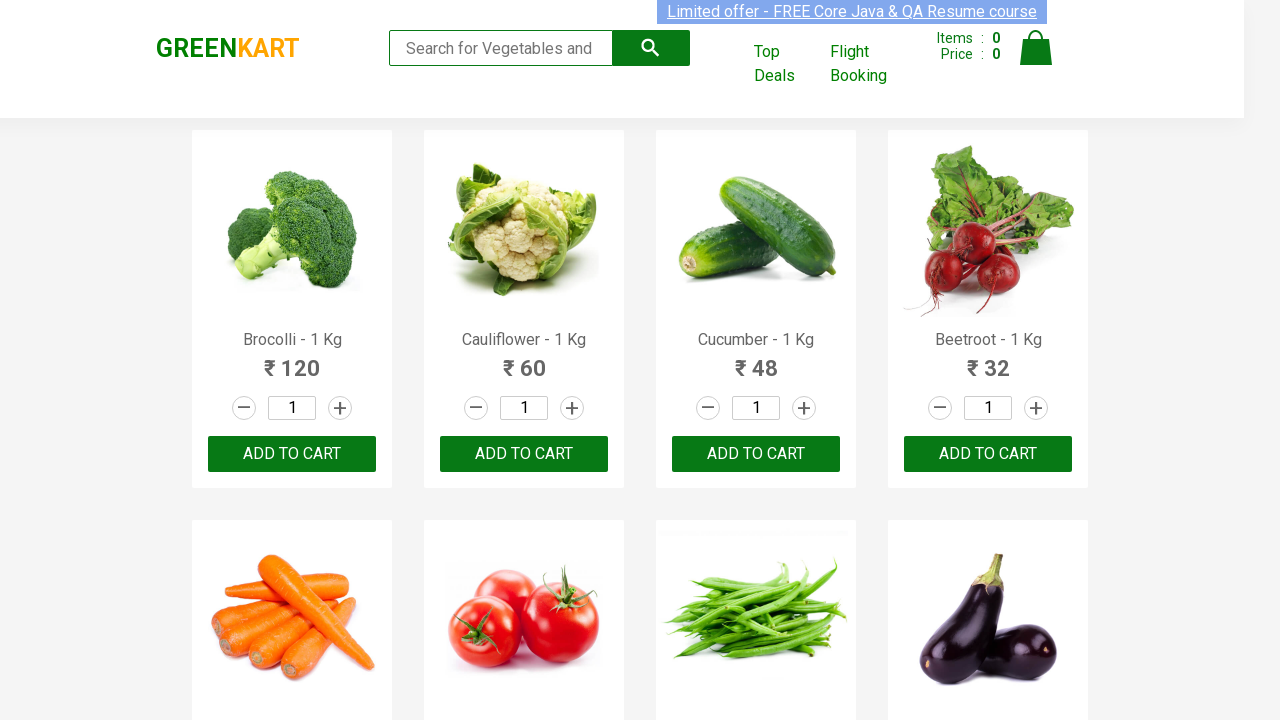

Clicked 'Add to cart' button for Brocolli at (292, 454) on div.product-action button >> nth=0
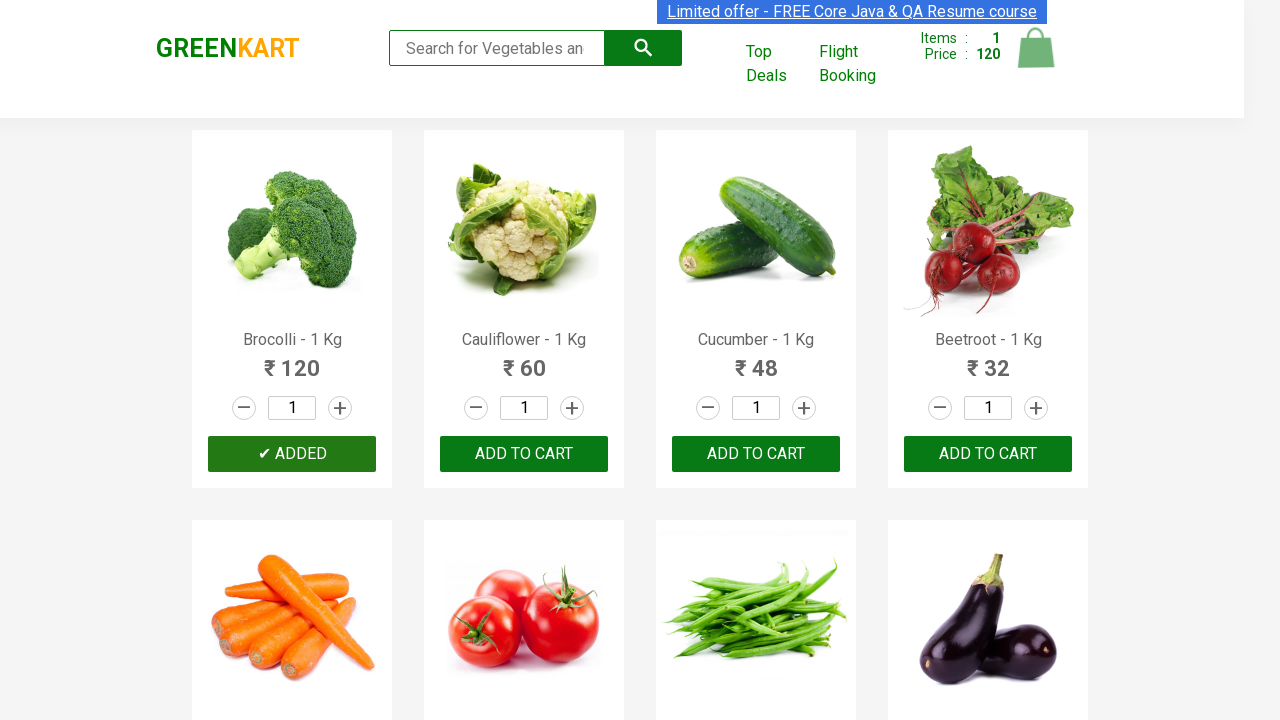

Added item to cart (total items added: 1/4)
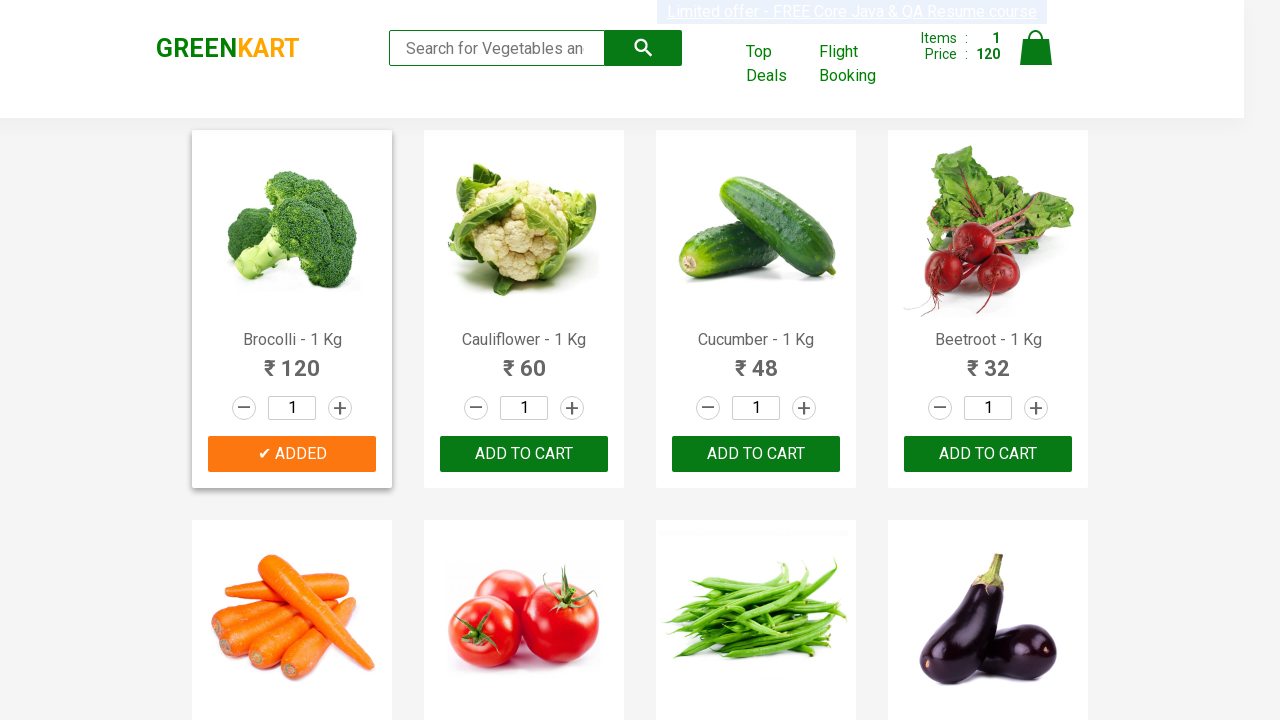

Retrieved product text at index 1
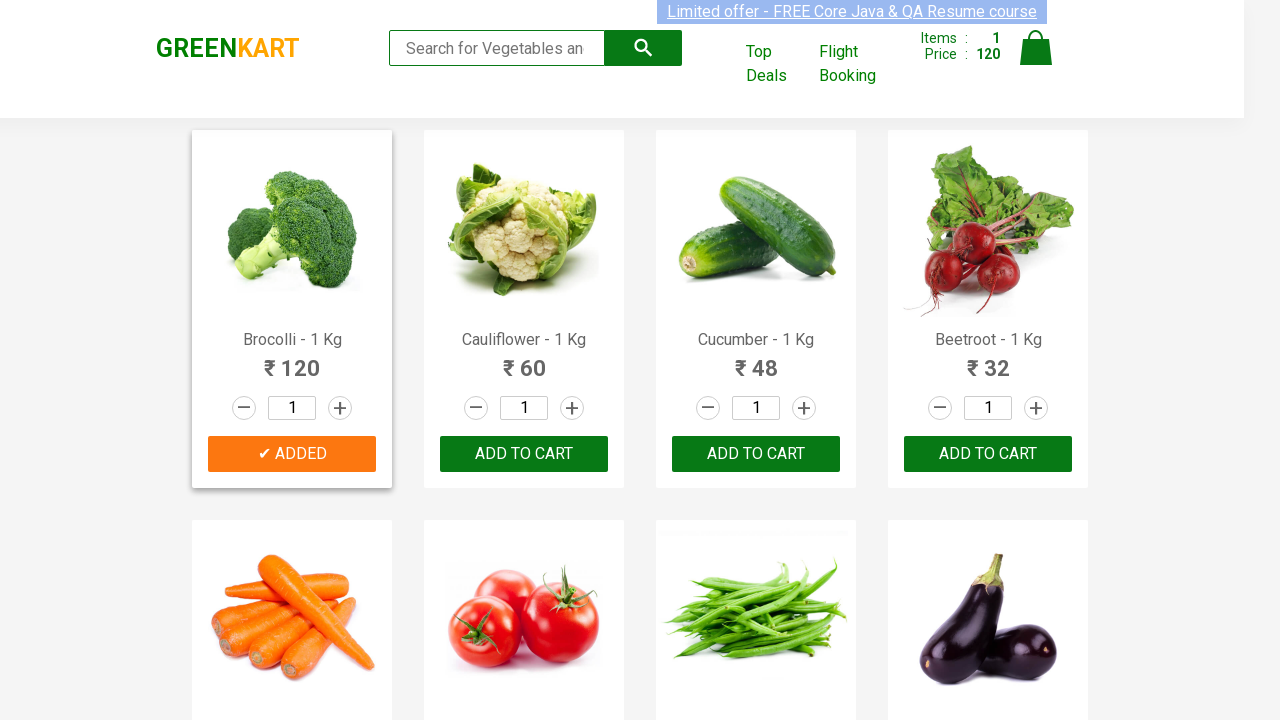

Parsed product name: Cauliflower
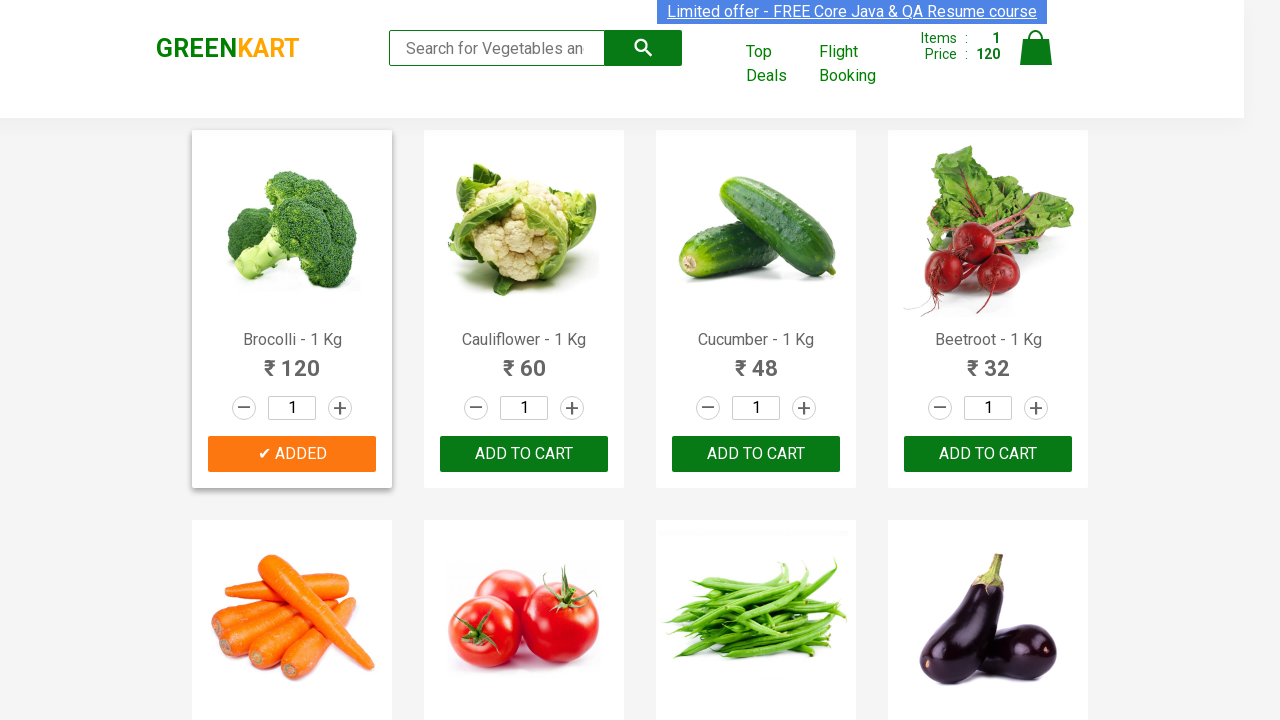

Retrieved product text at index 2
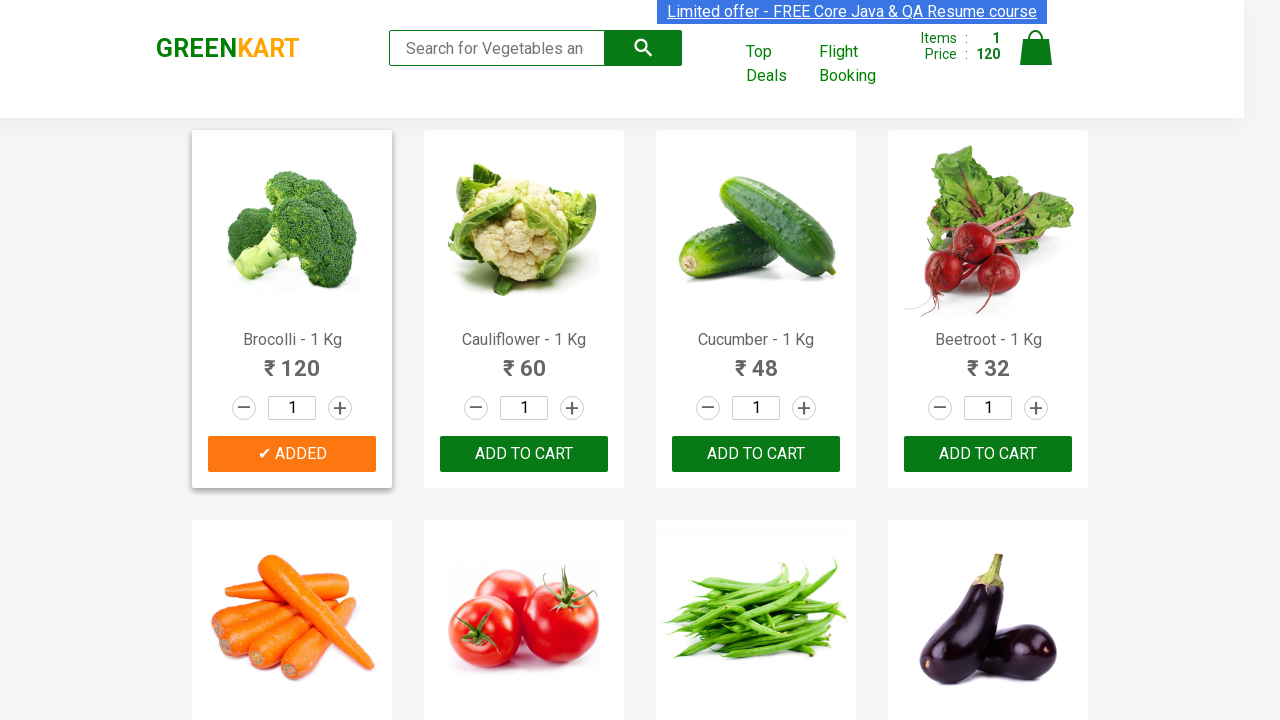

Parsed product name: Cucumber
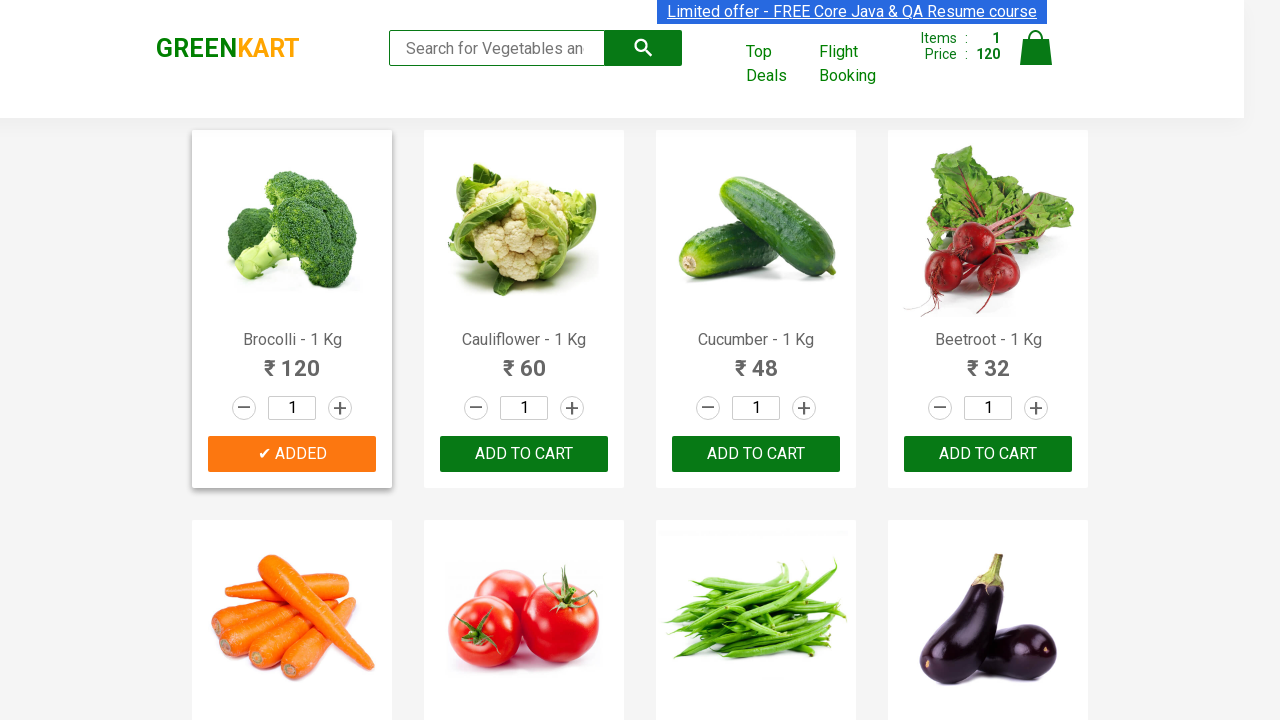

Clicked 'Add to cart' button for Cucumber at (756, 454) on div.product-action button >> nth=2
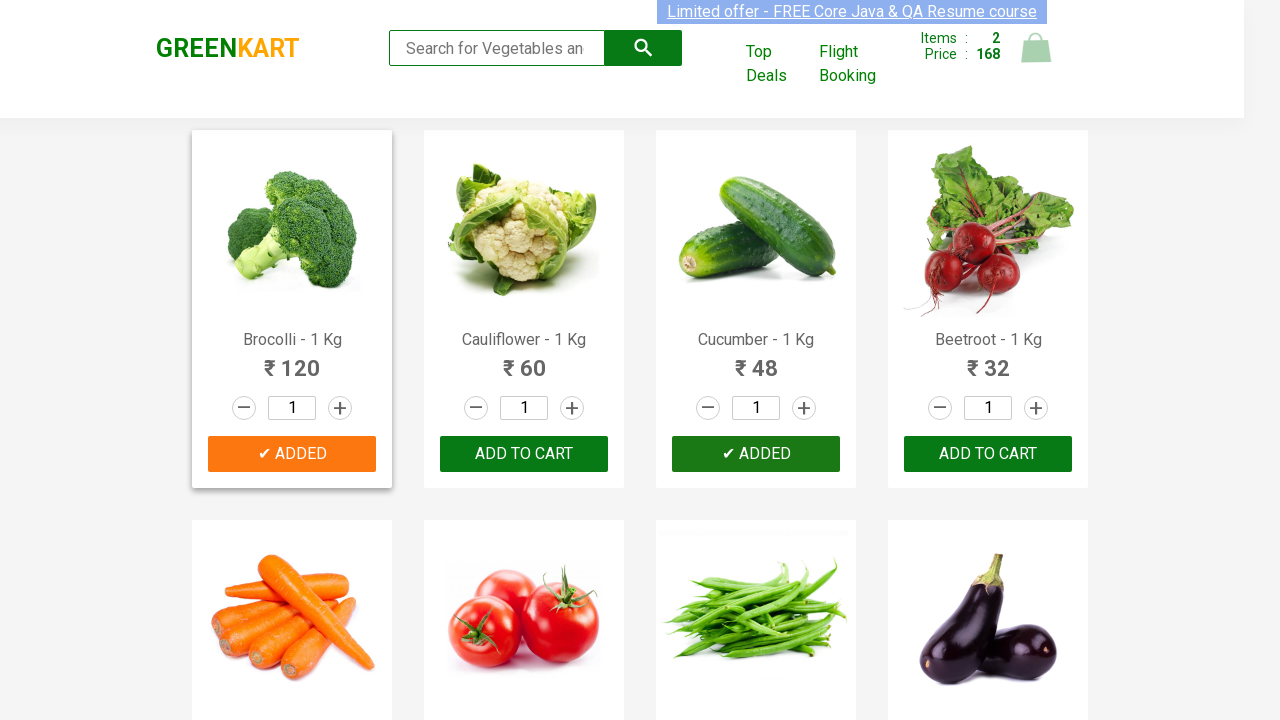

Added item to cart (total items added: 2/4)
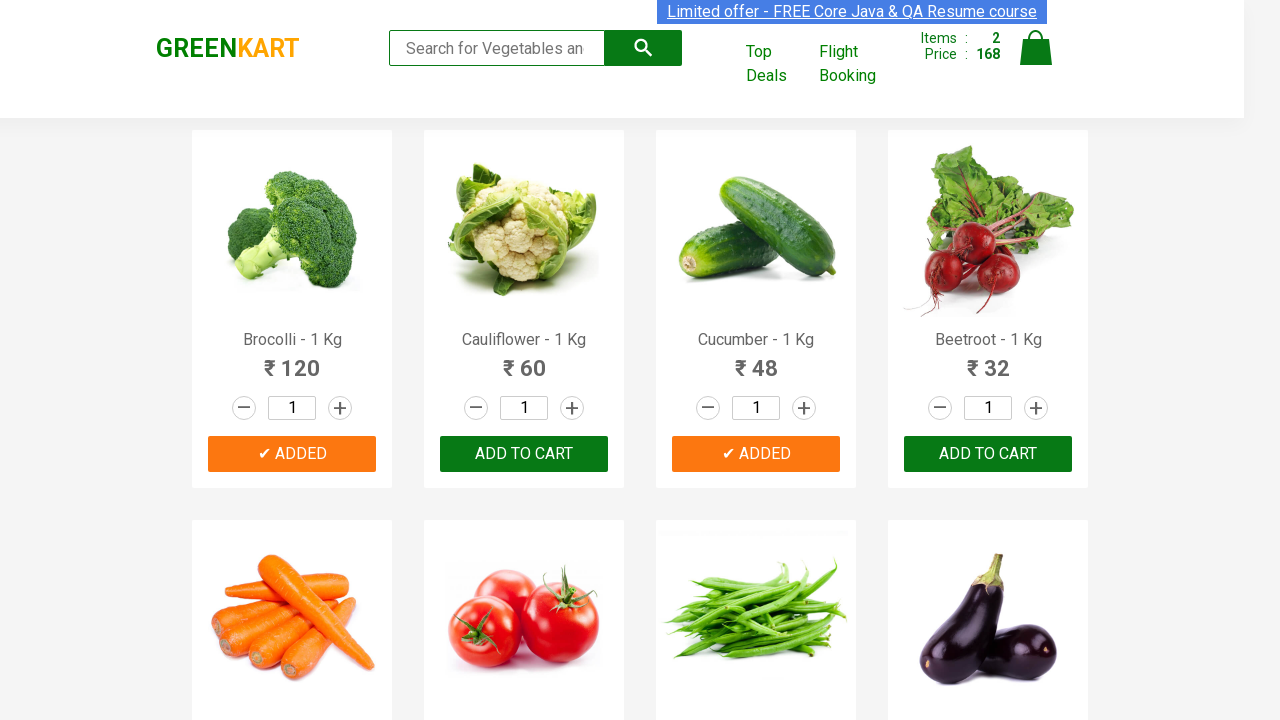

Retrieved product text at index 3
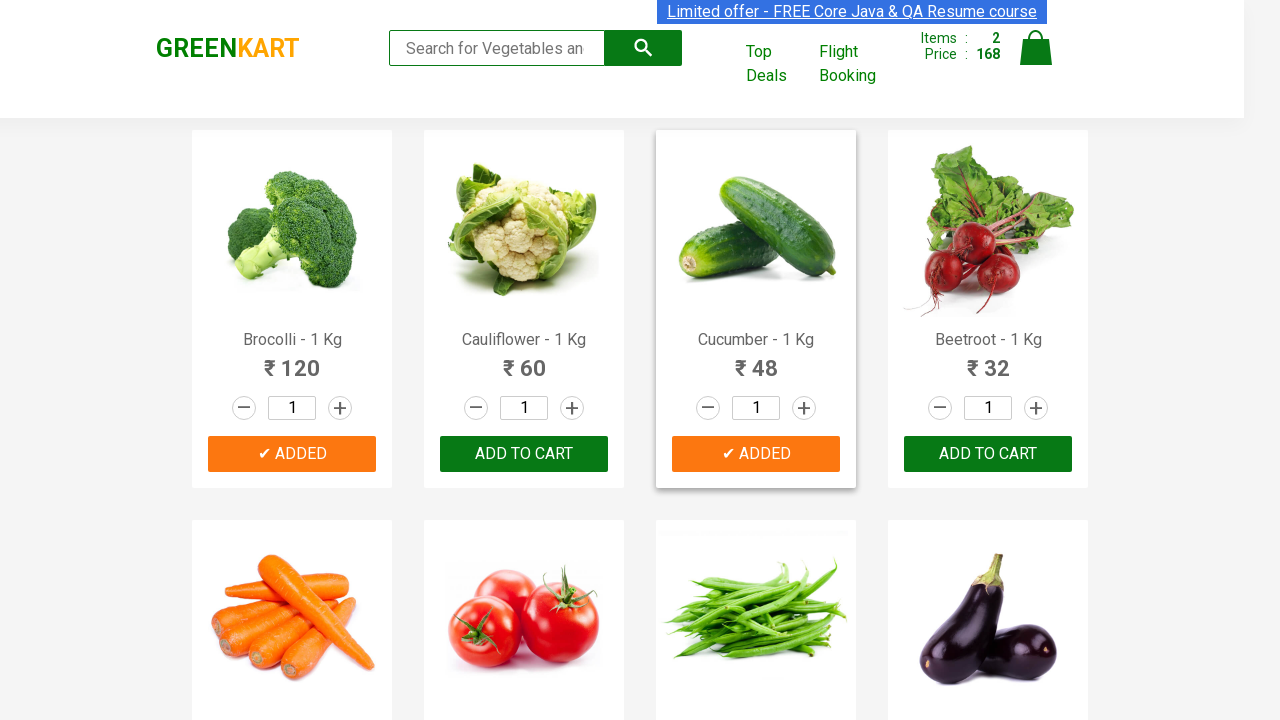

Parsed product name: Beetroot
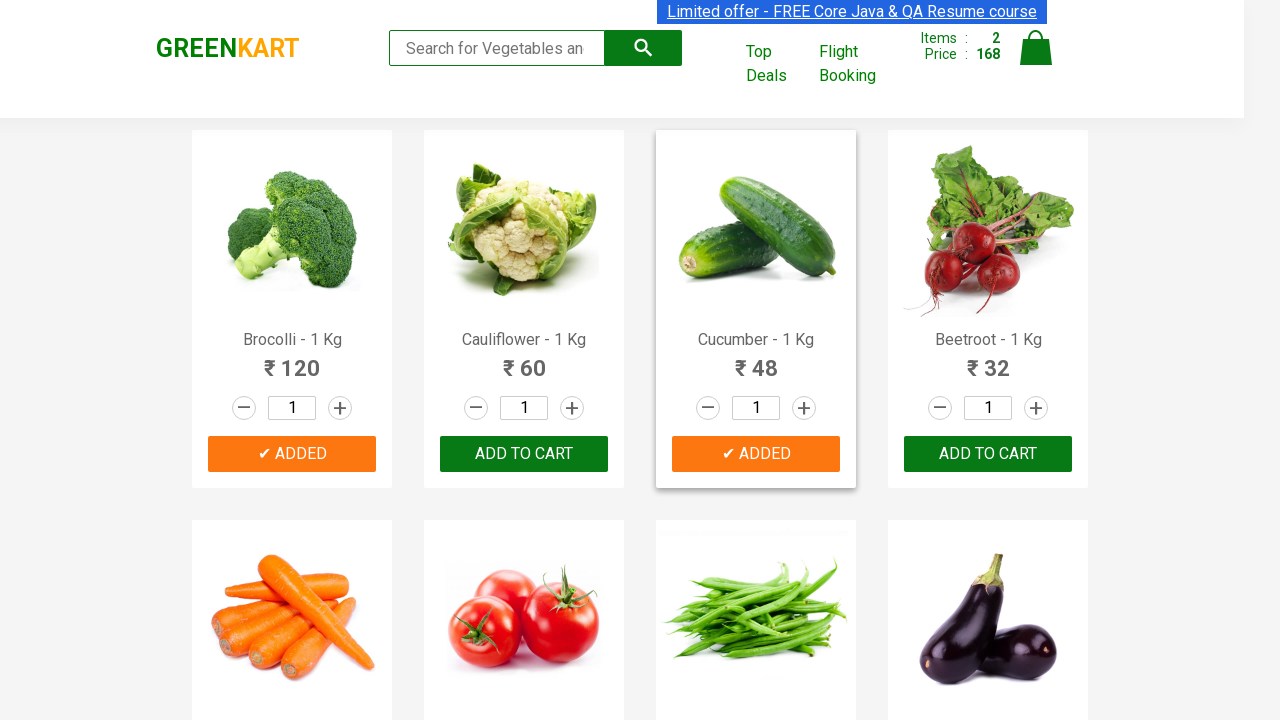

Clicked 'Add to cart' button for Beetroot at (988, 454) on div.product-action button >> nth=3
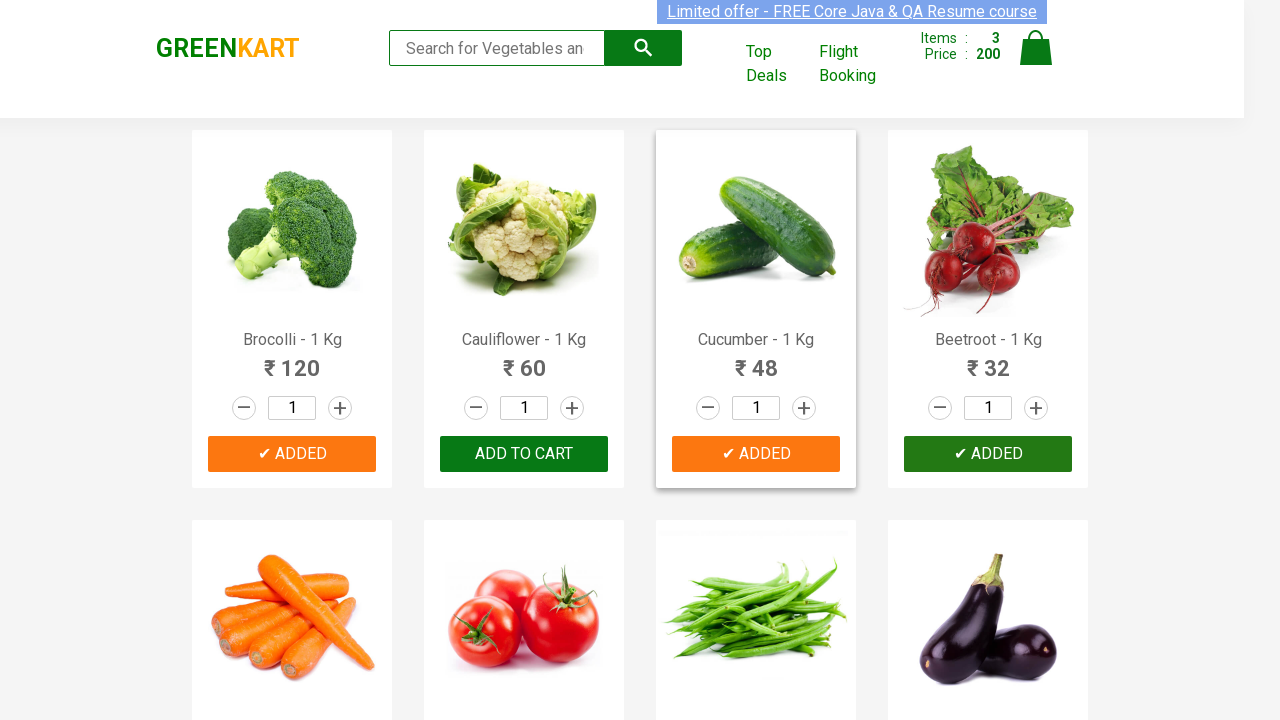

Added item to cart (total items added: 3/4)
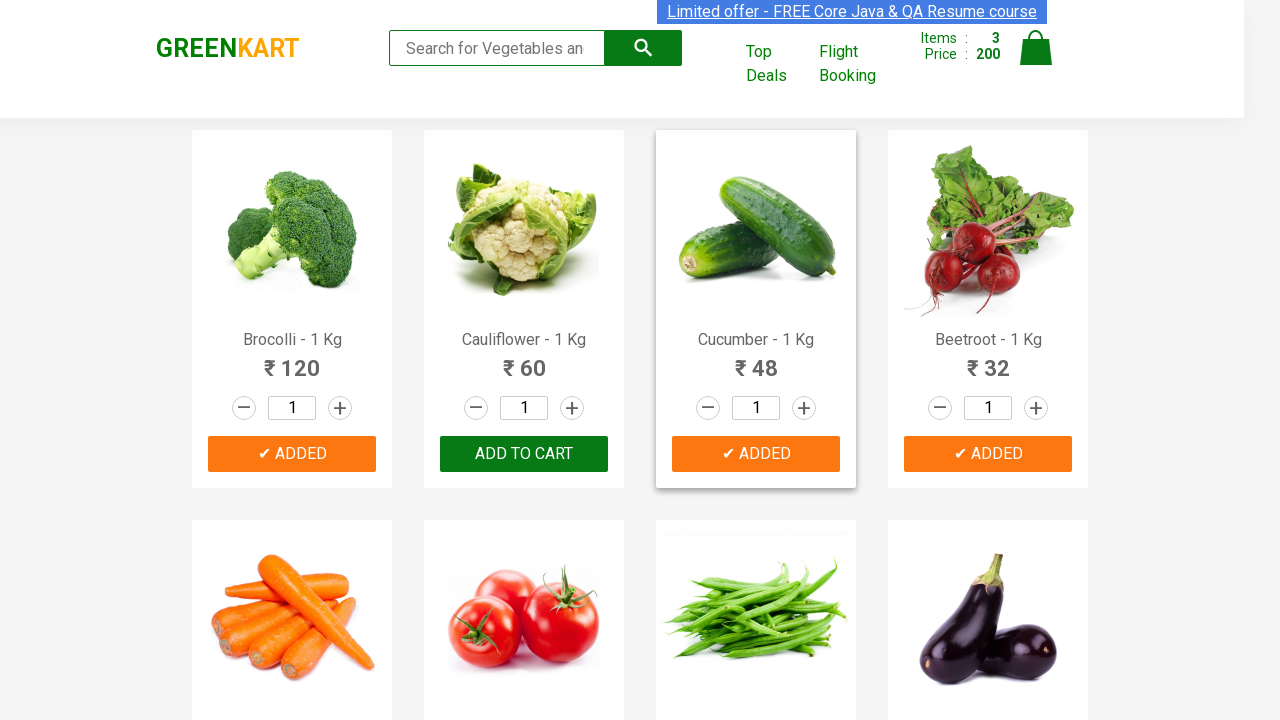

Retrieved product text at index 4
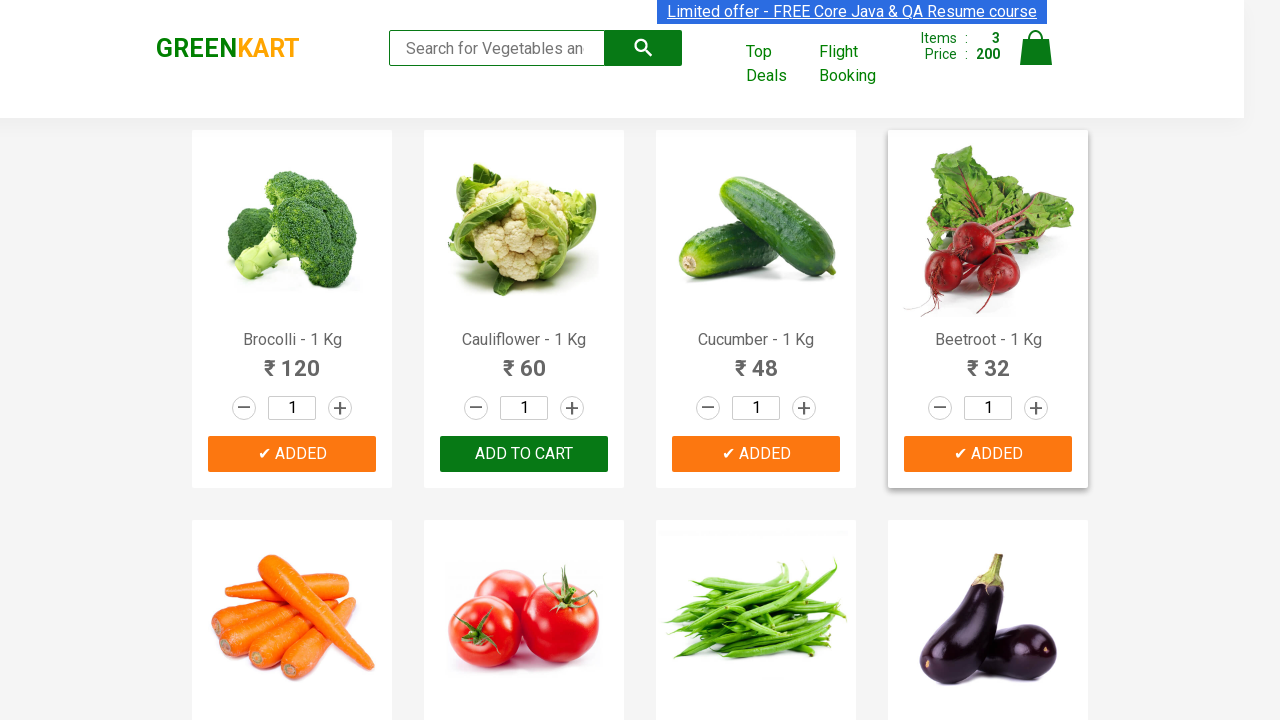

Parsed product name: Carrot
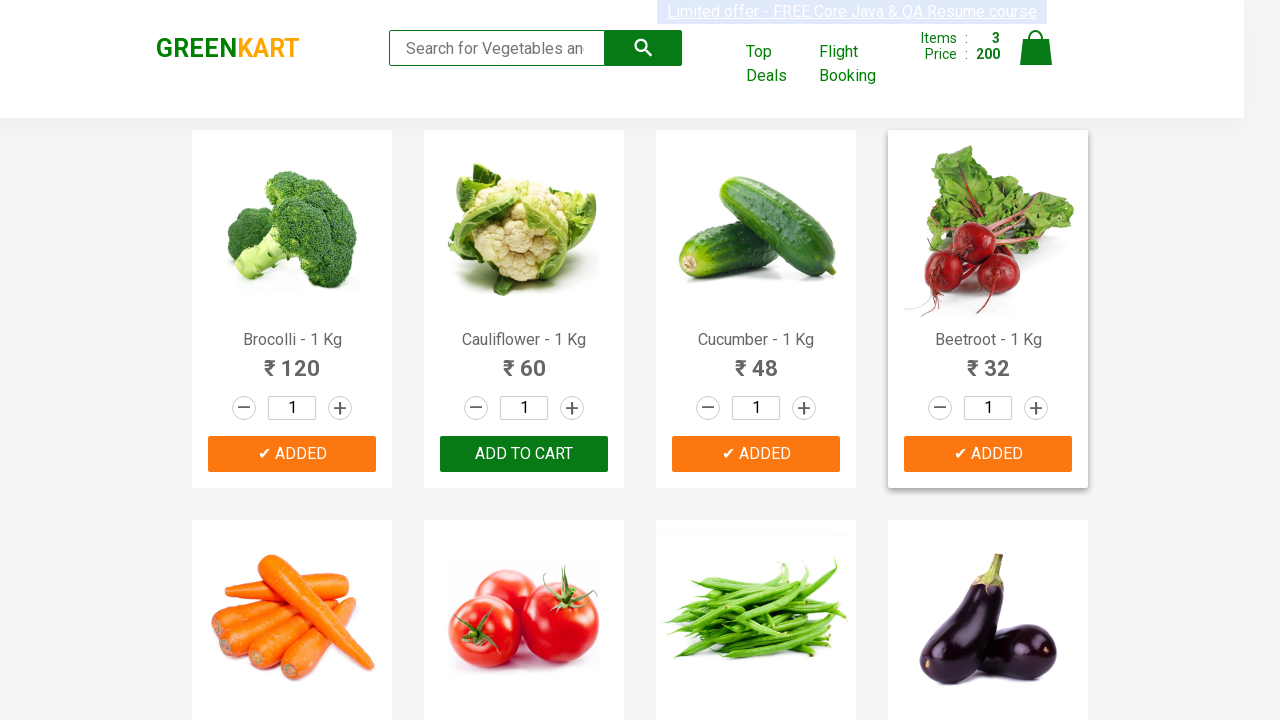

Clicked 'Add to cart' button for Carrot at (292, 360) on div.product-action button >> nth=4
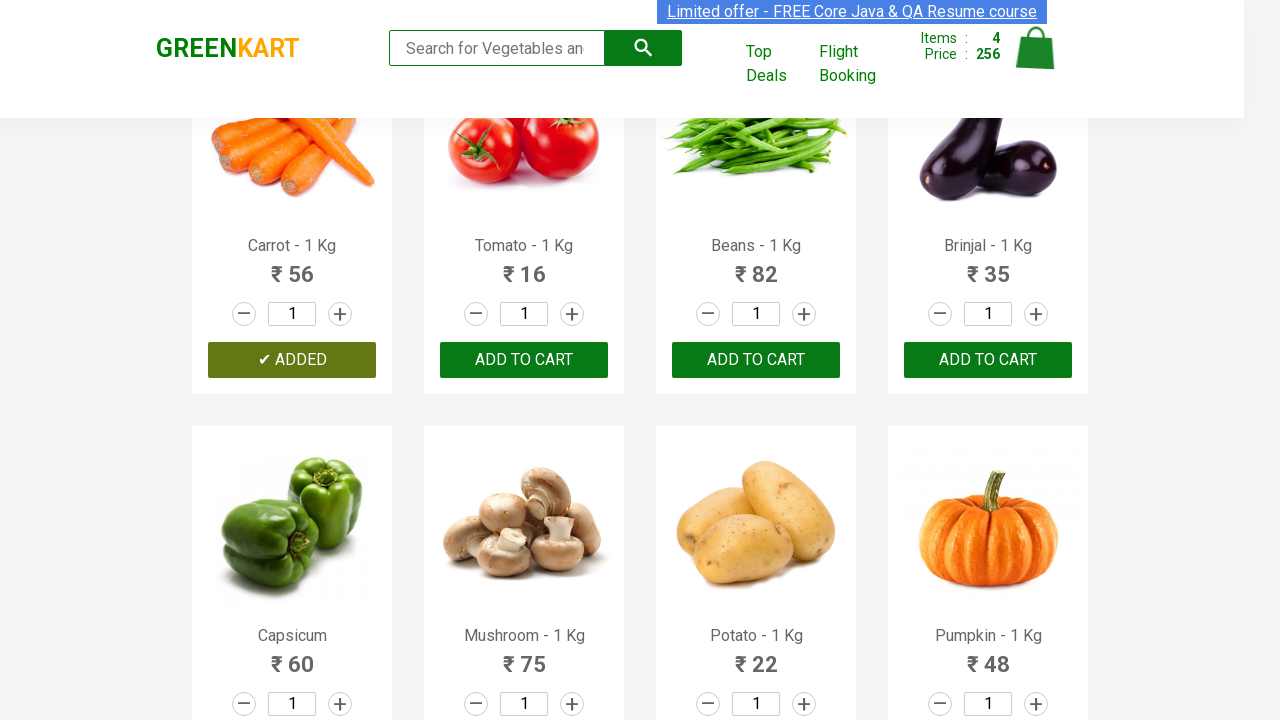

Added item to cart (total items added: 4/4)
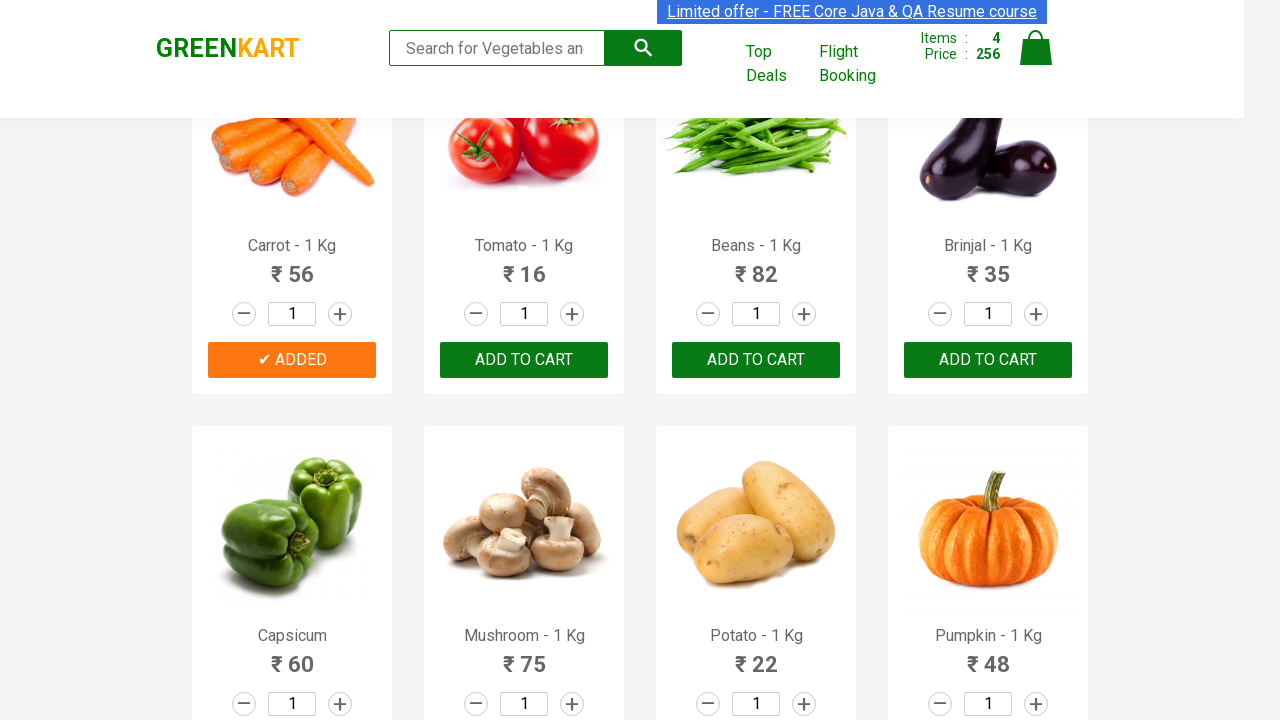

All required vegetables added to cart, stopping search
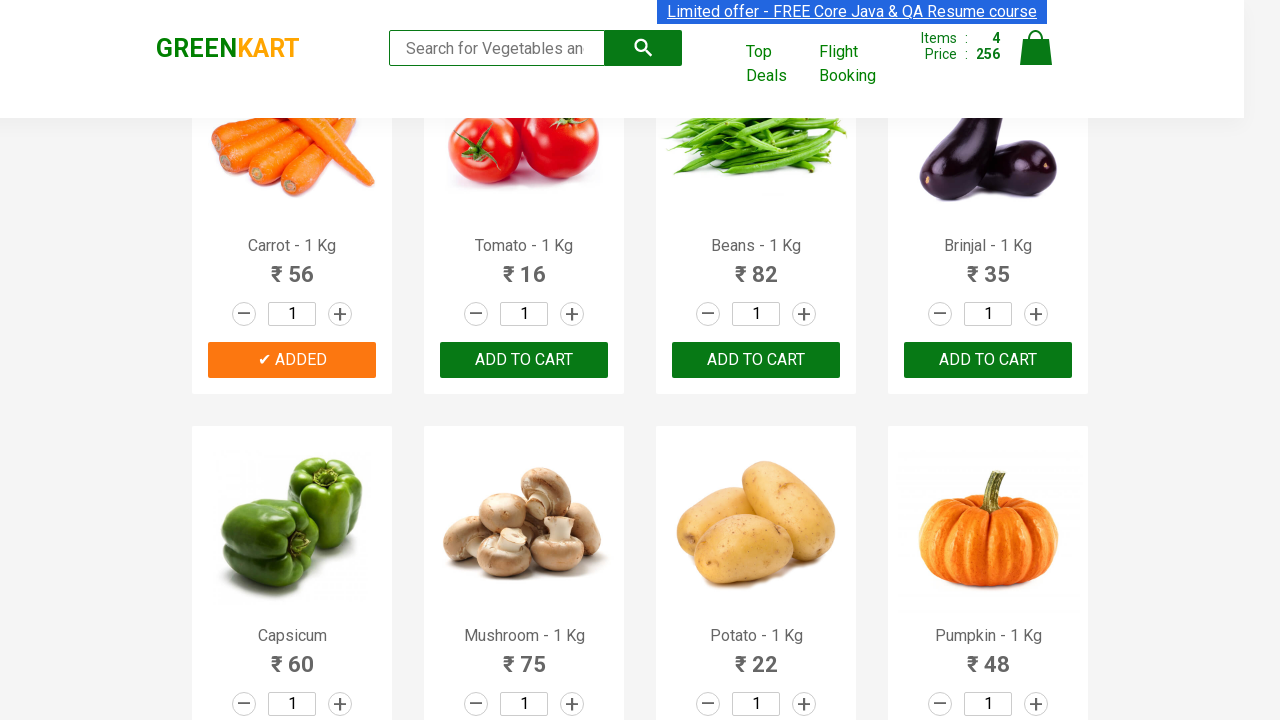

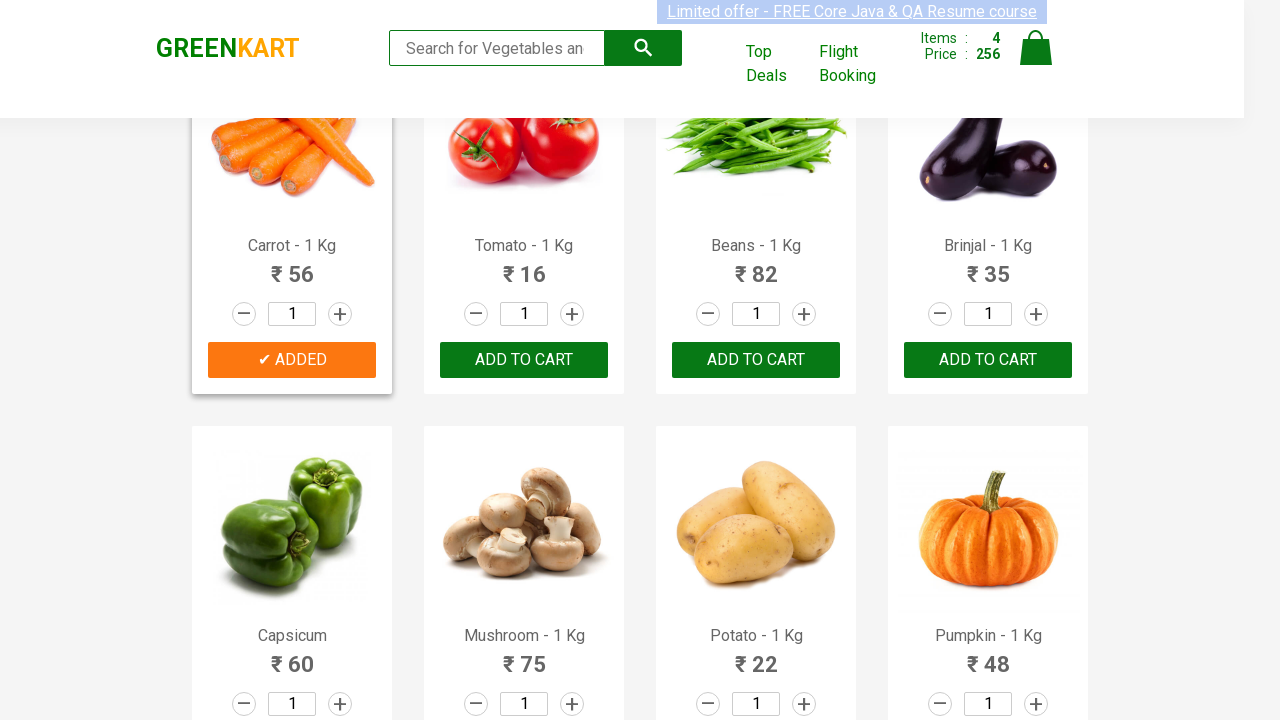